Navigates to a YouTube channel's videos page and scrolls to load all videos on the page

Starting URL: https://www.youtube.com/@zusmani78/videos

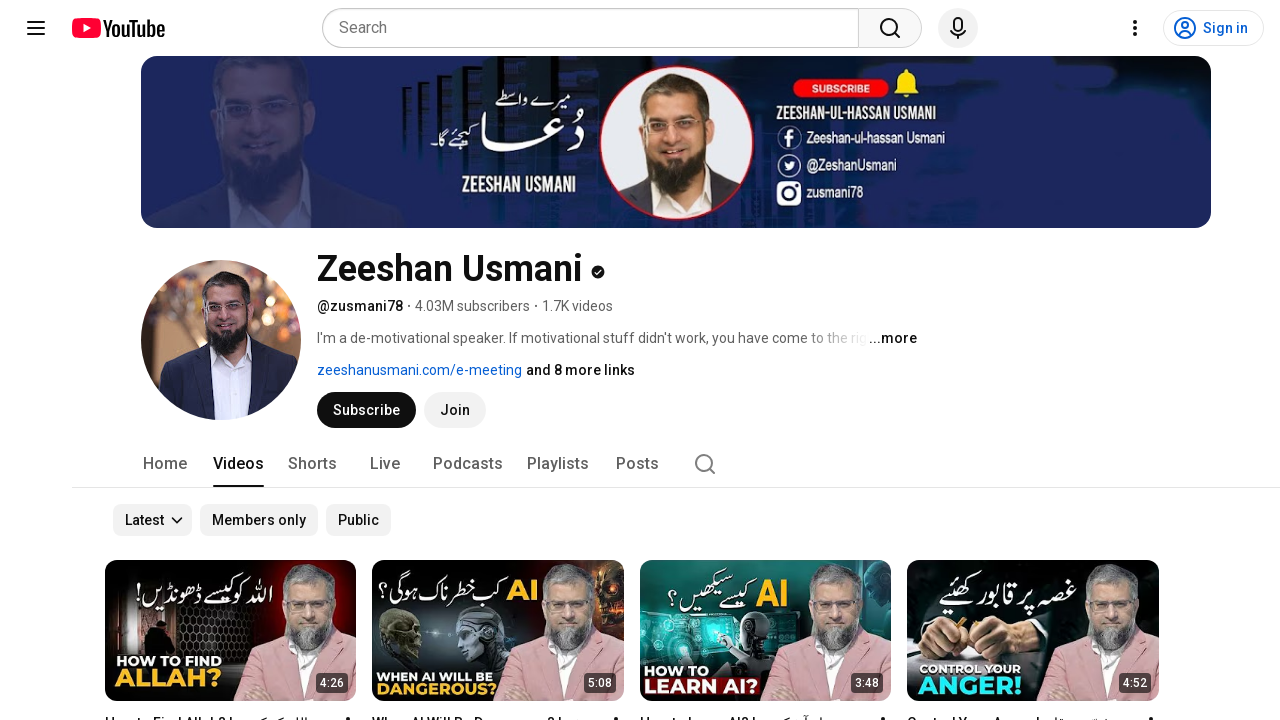

Retrieved initial page height
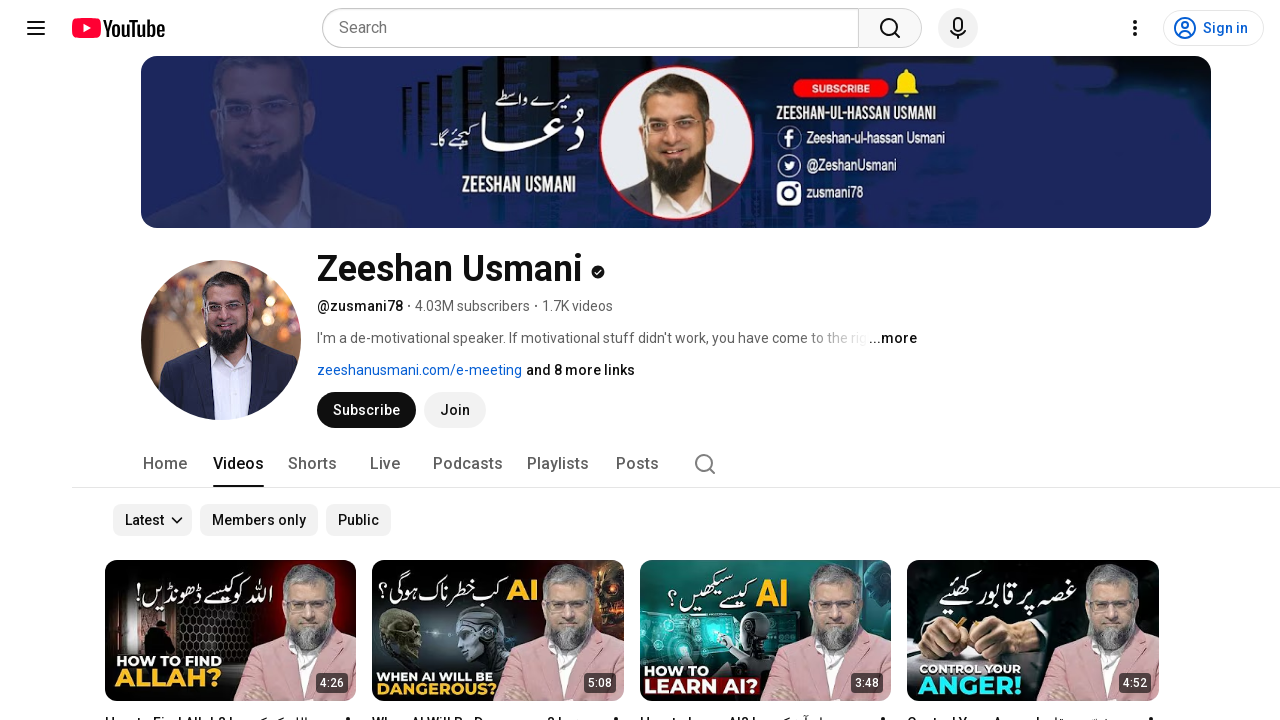

Scrolled to bottom of page
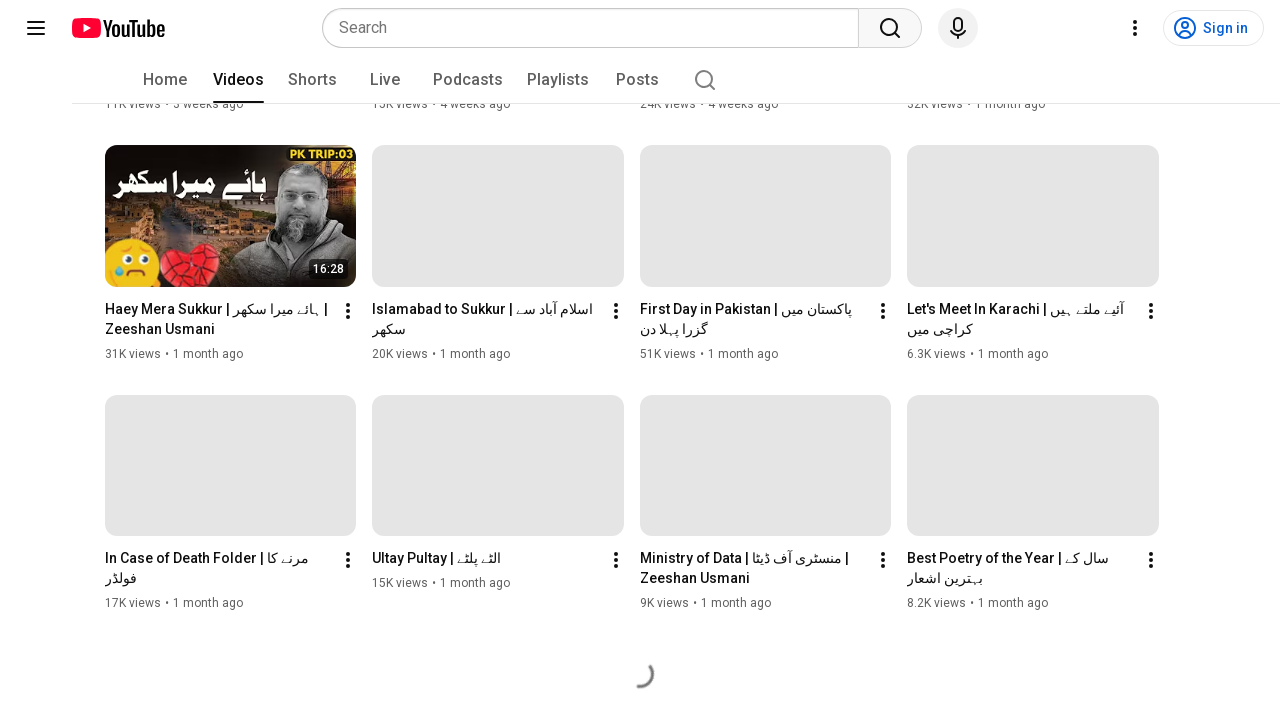

Waited 1.5 seconds for new content to load
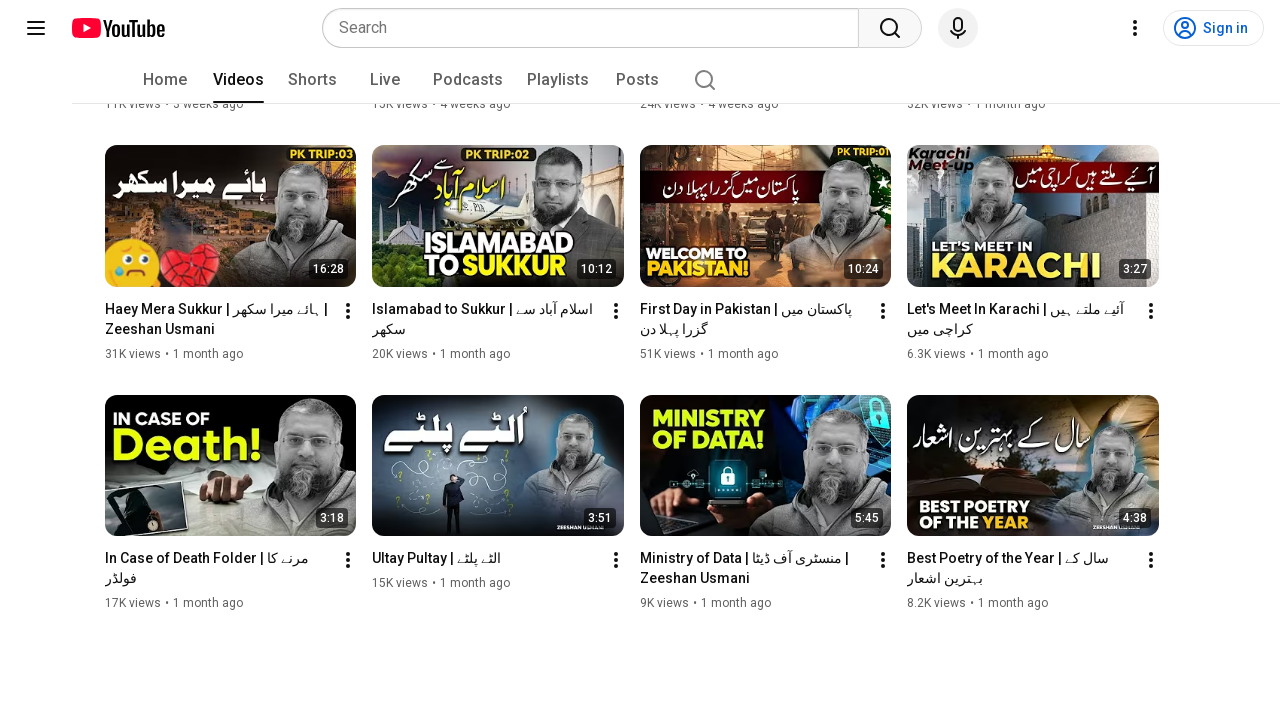

Checked for new page height after scrolling
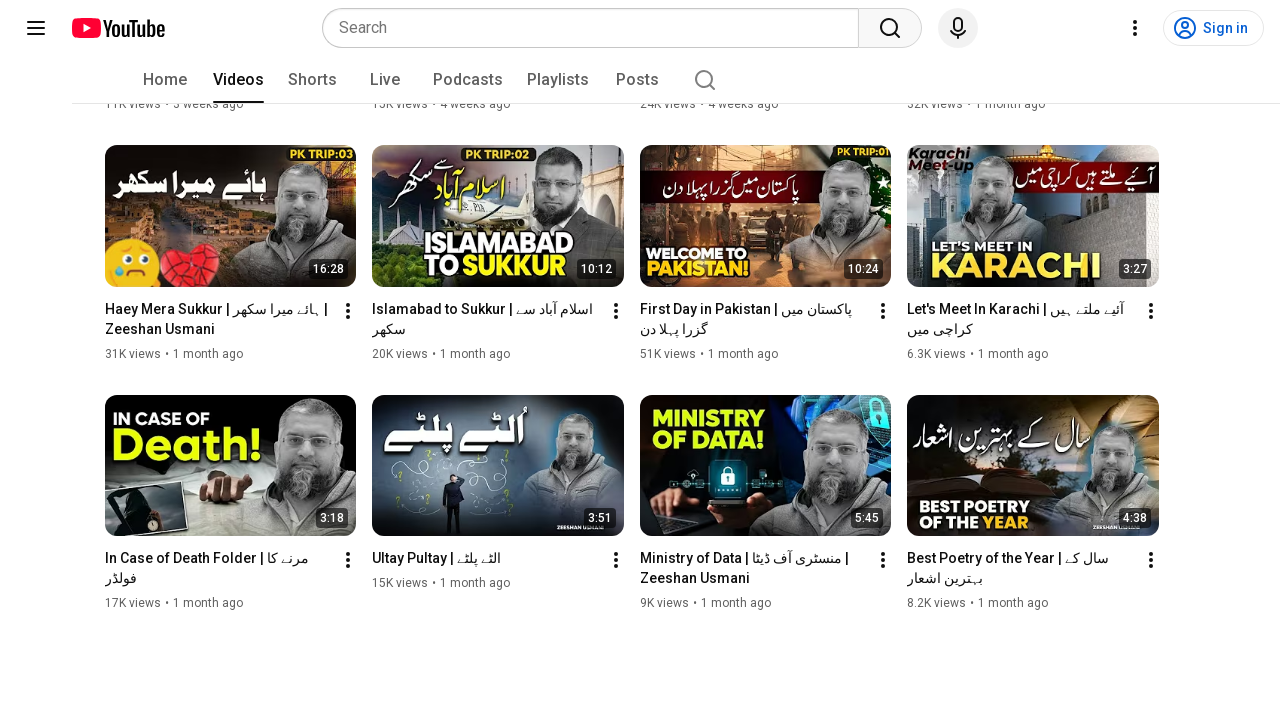

Waited for video title elements to be present
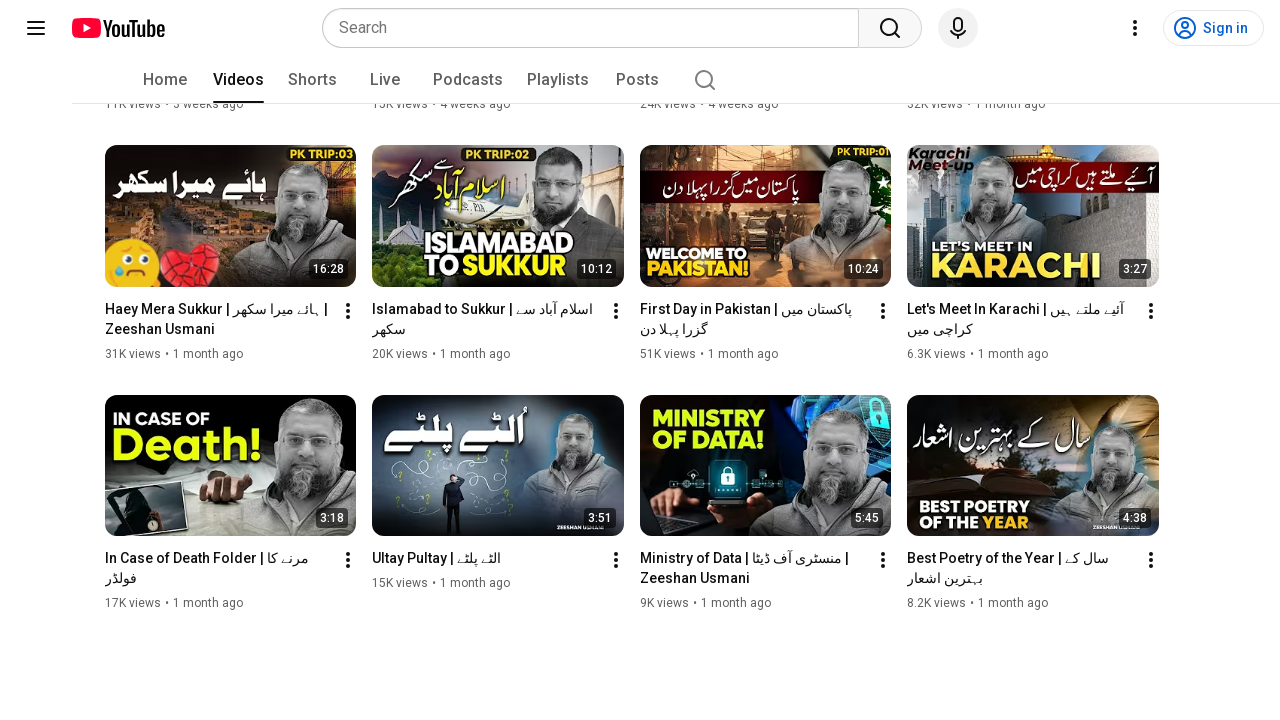

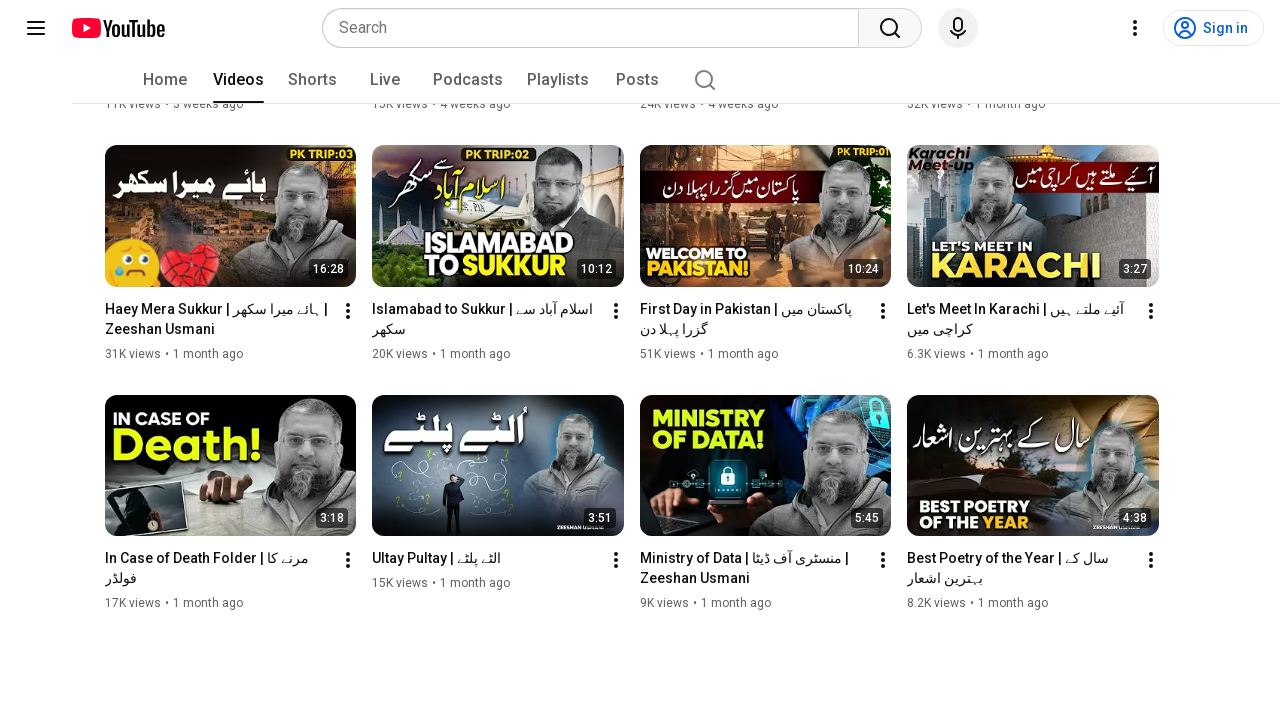